Navigates to the Fruits Family discover page and verifies that product cards are displayed on the page

Starting URL: https://fruitsfamily.com/discover

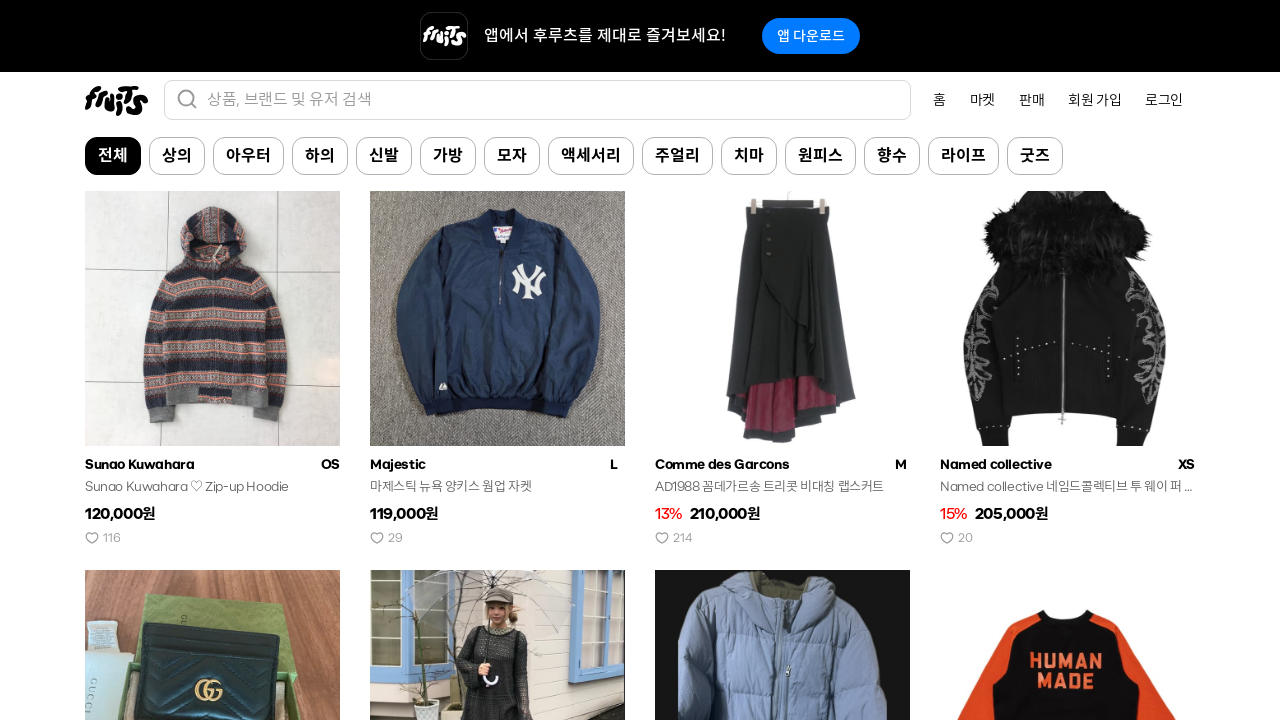

Navigated to Fruits Family discover page
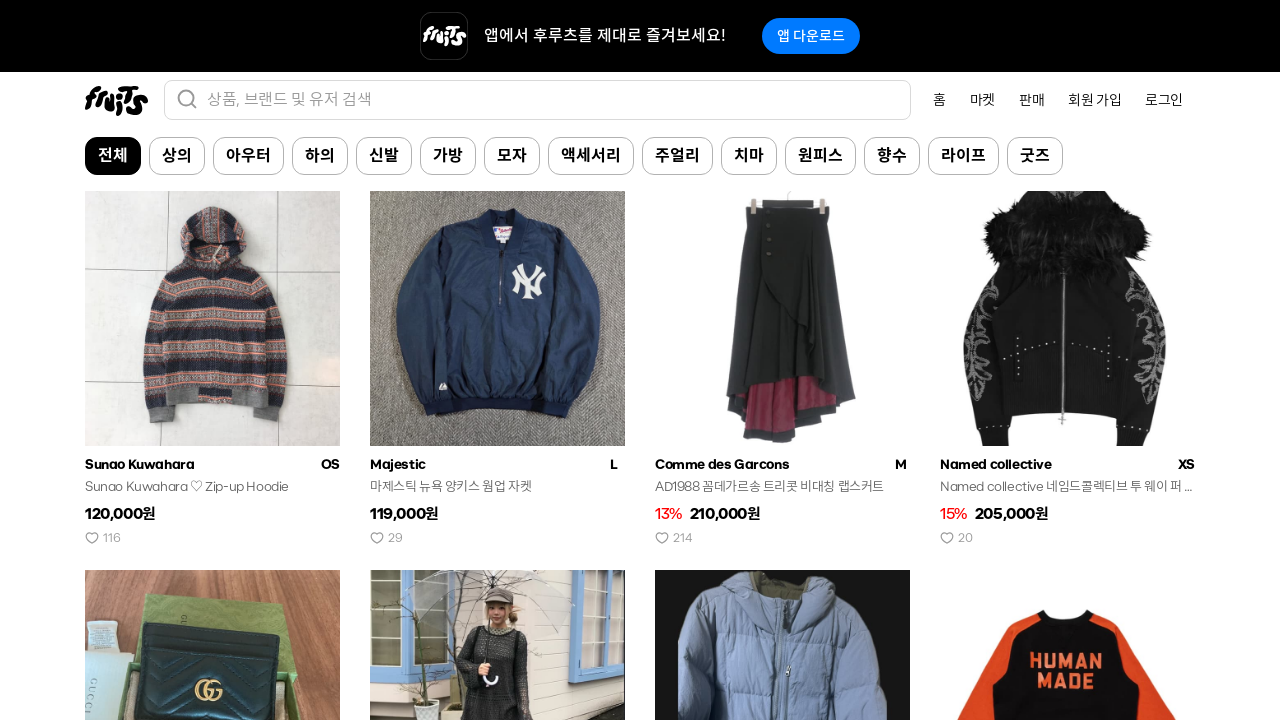

Product cards loaded on discover page
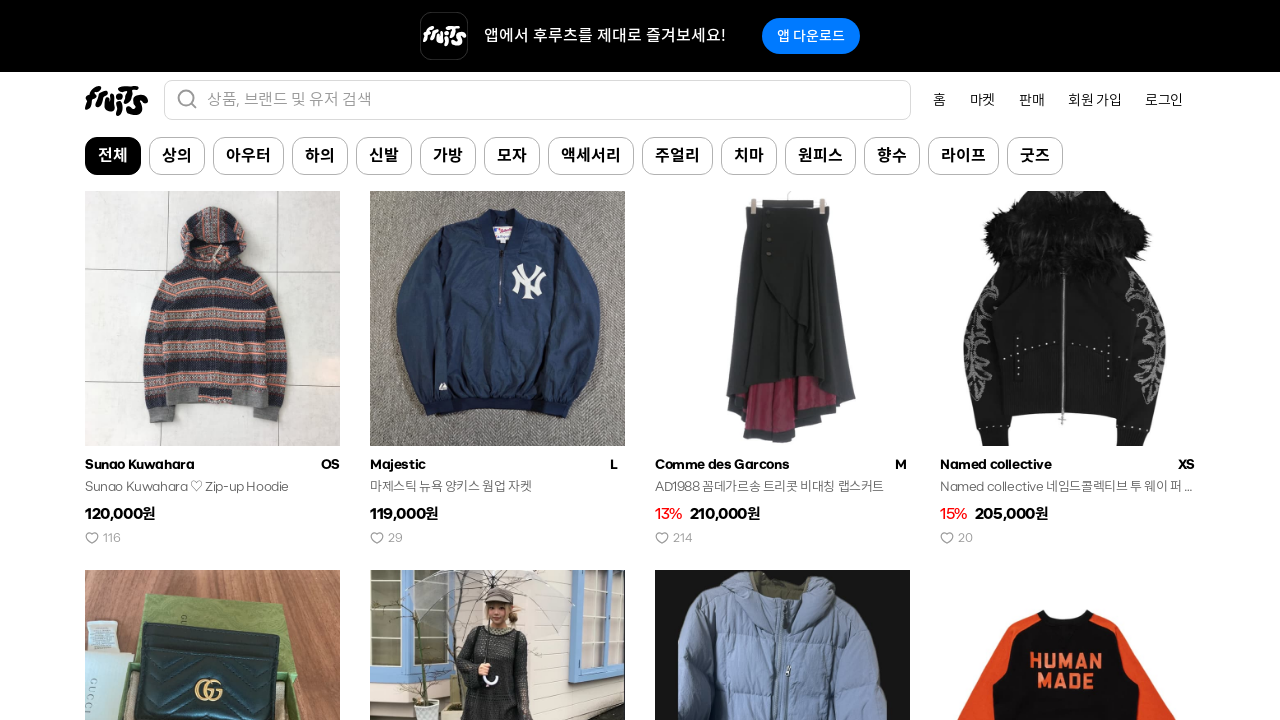

Product preview links verified within product cards
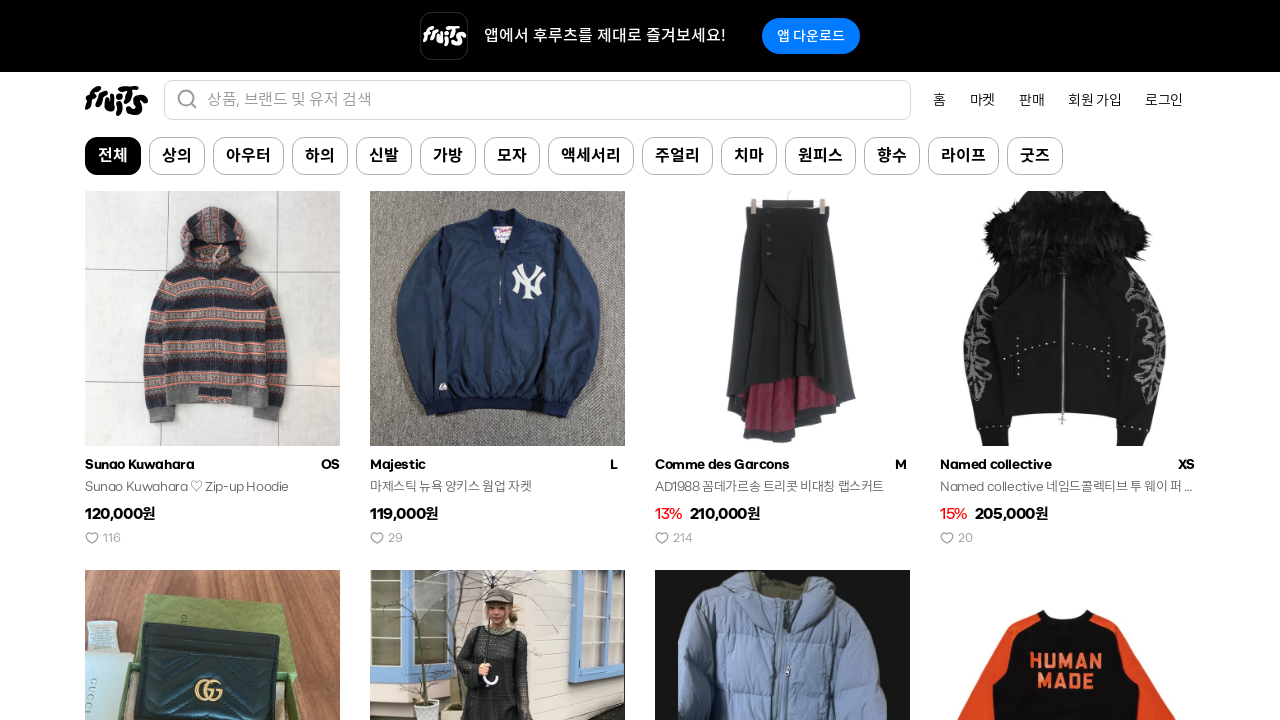

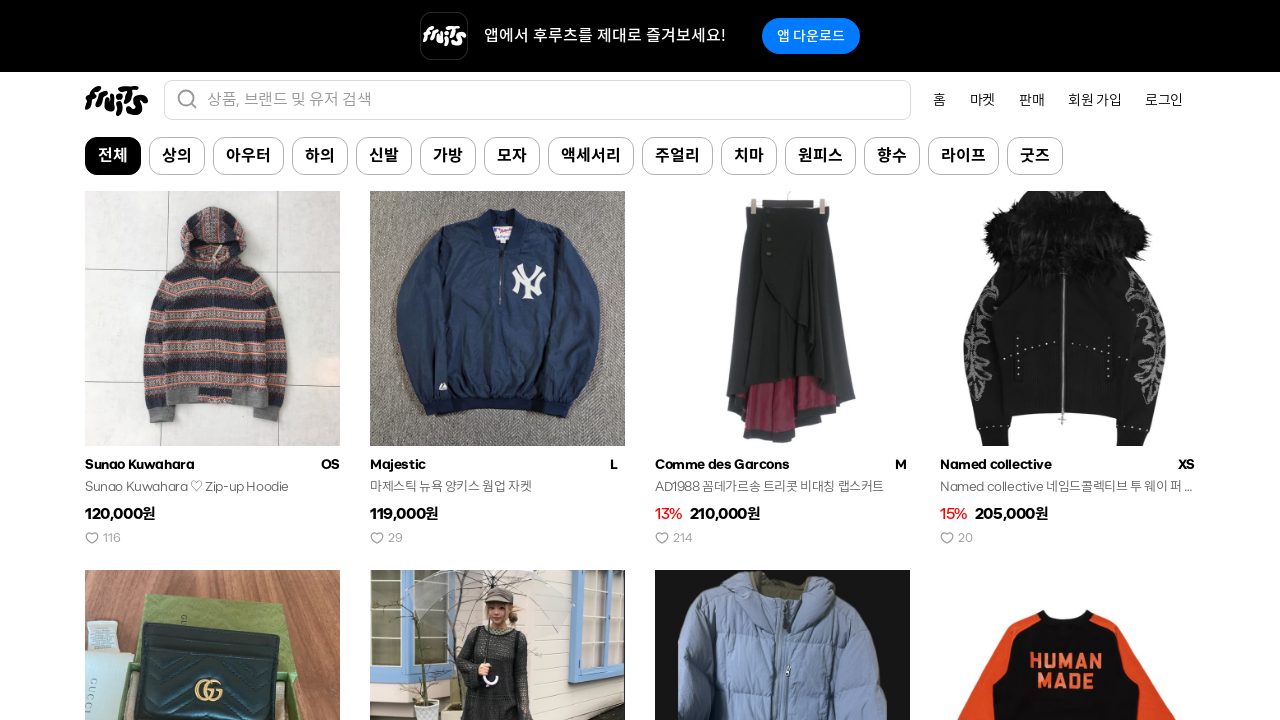